Tests JavaScript confirmation alert handling by clicking a button to trigger an alert, accepting the alert, and verifying the result message displays correctly.

Starting URL: http://the-internet.herokuapp.com/javascript_alerts

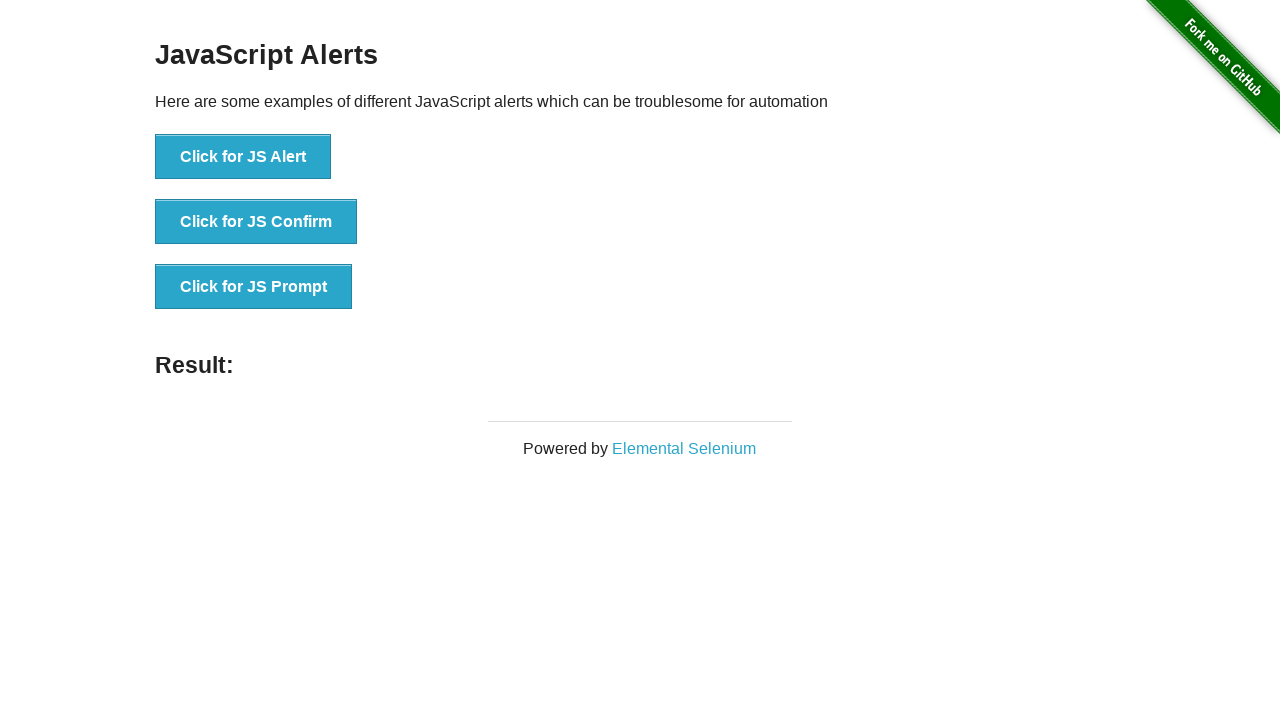

Clicked the second button to trigger JavaScript confirmation alert at (256, 222) on .example li:nth-child(2) button
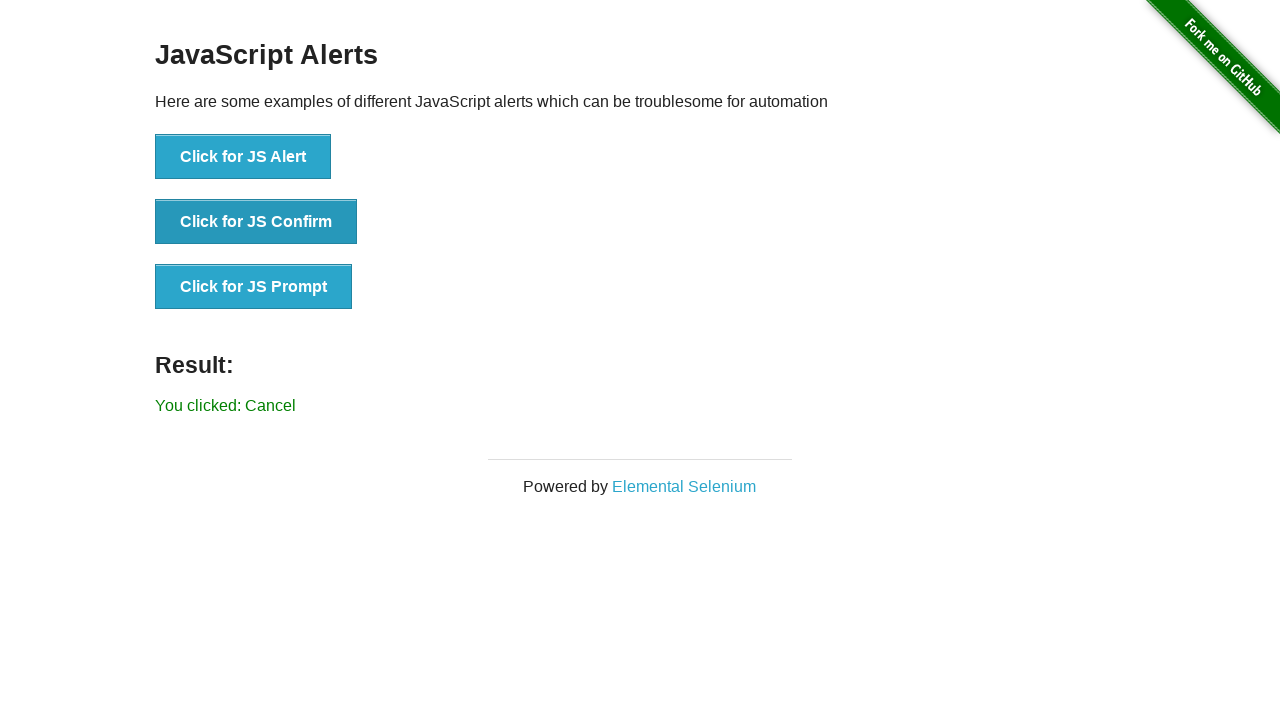

Set up dialog handler to accept alerts
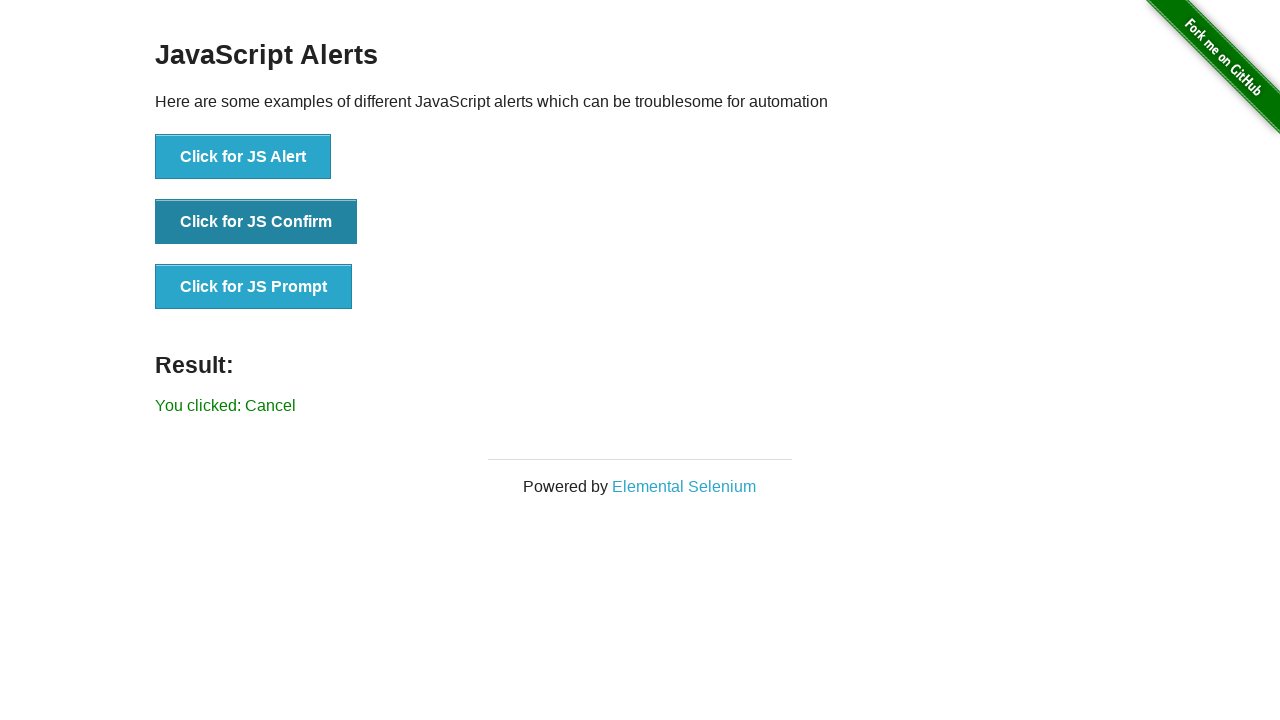

Registered dialog event handler with accept logic
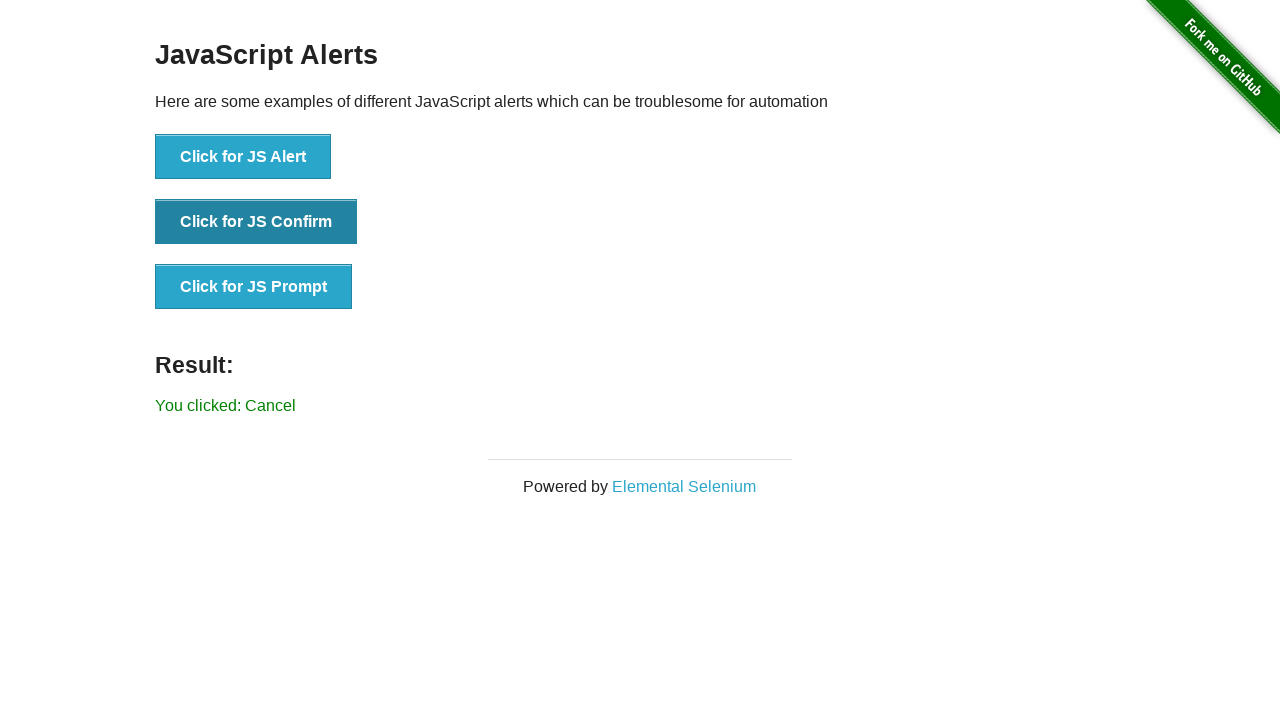

Clicked the second button again to trigger confirmation alert at (256, 222) on .example li:nth-child(2) button
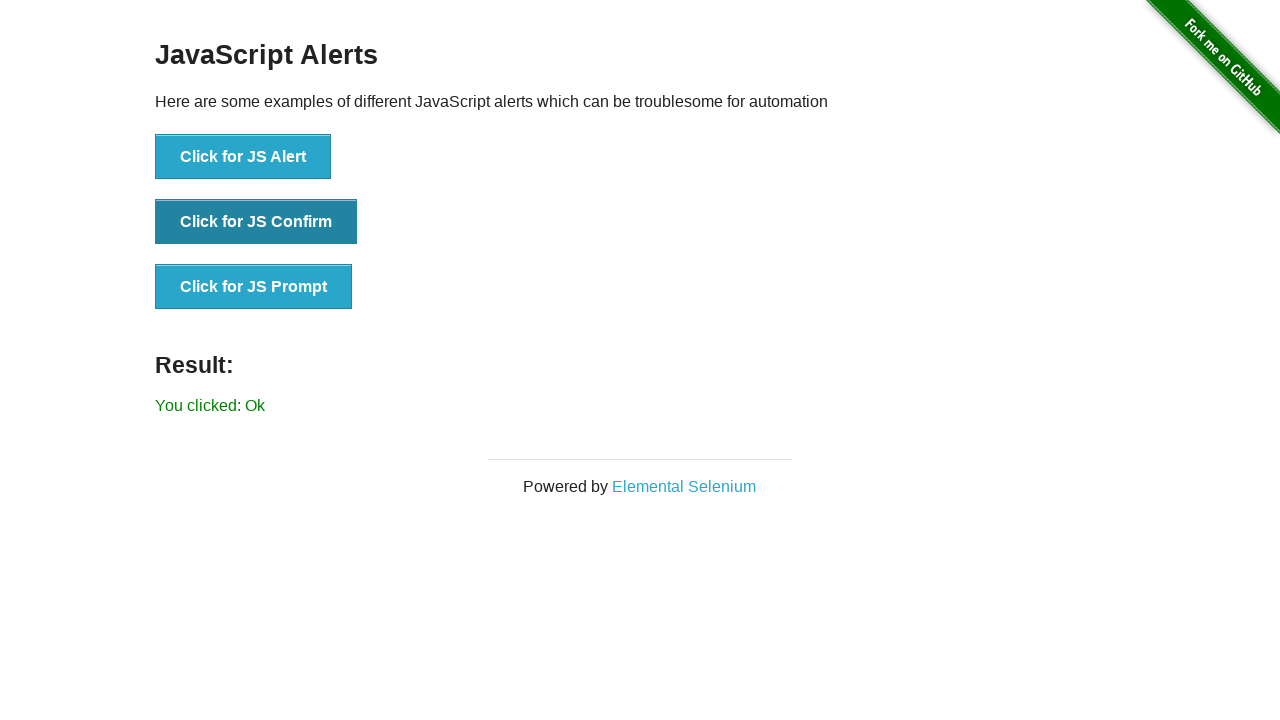

Result message element appeared on page
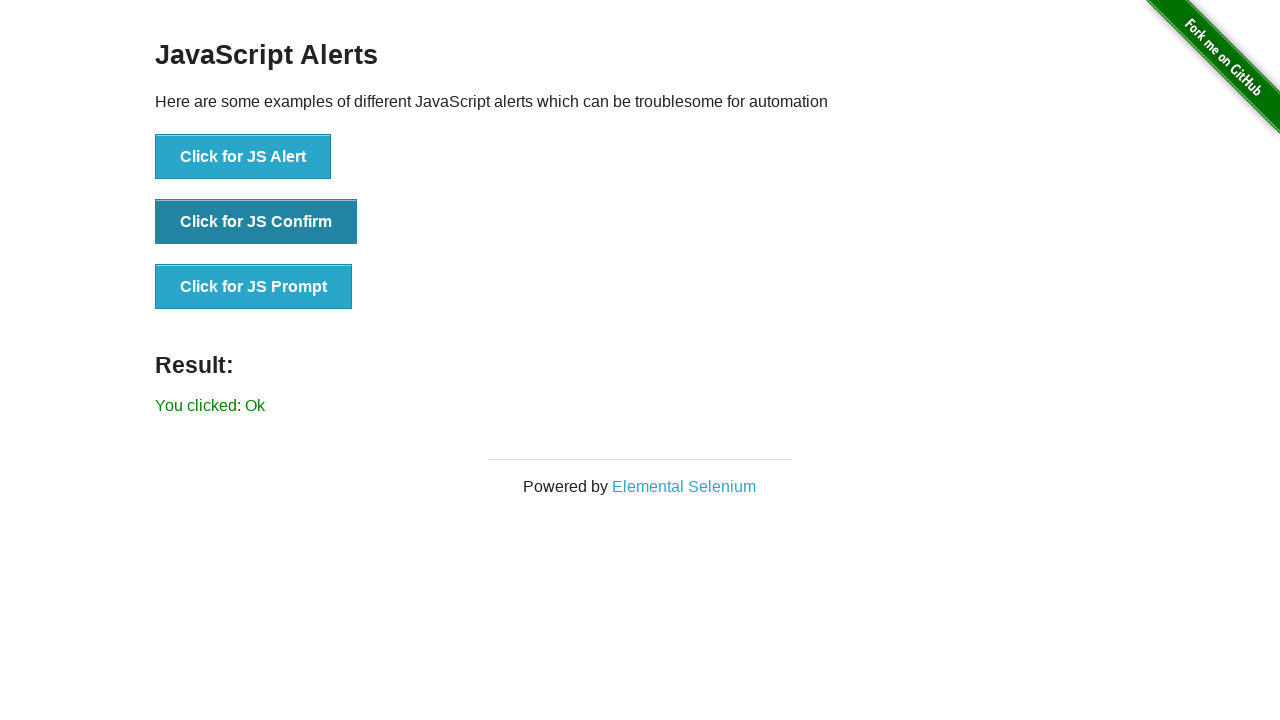

Retrieved result text: 'You clicked: Ok'
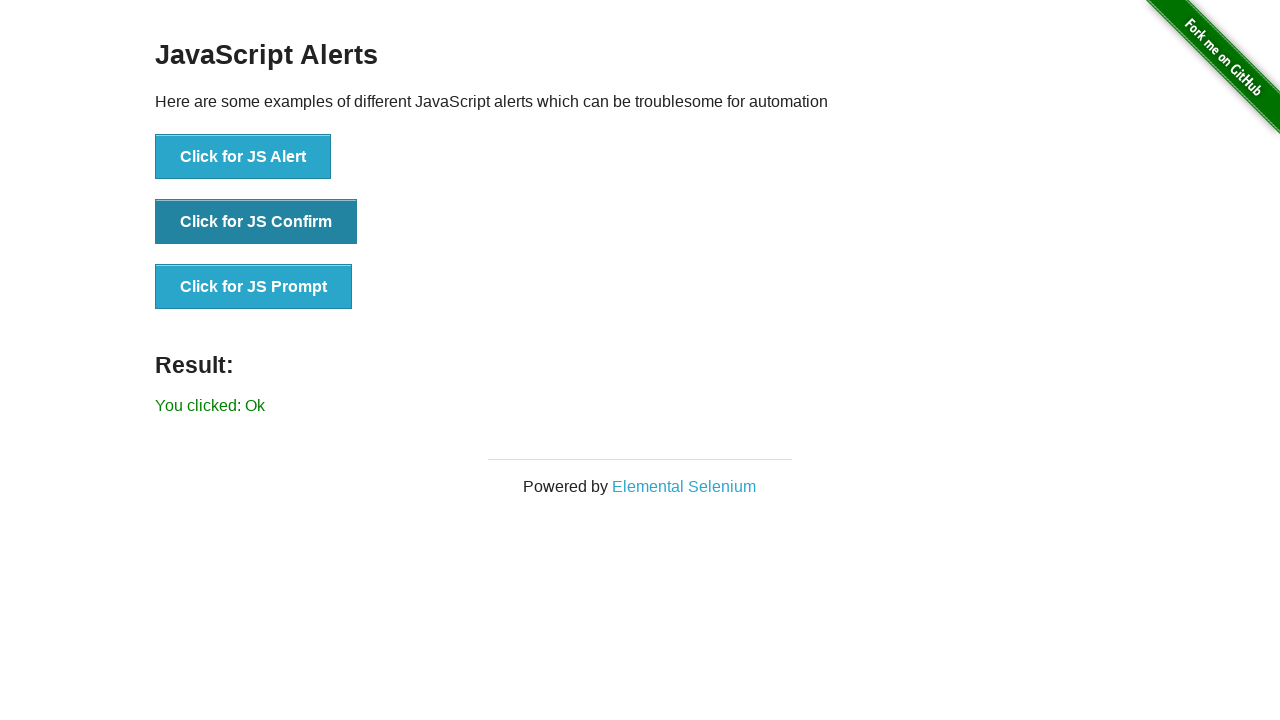

Verified result message displays 'You clicked: Ok'
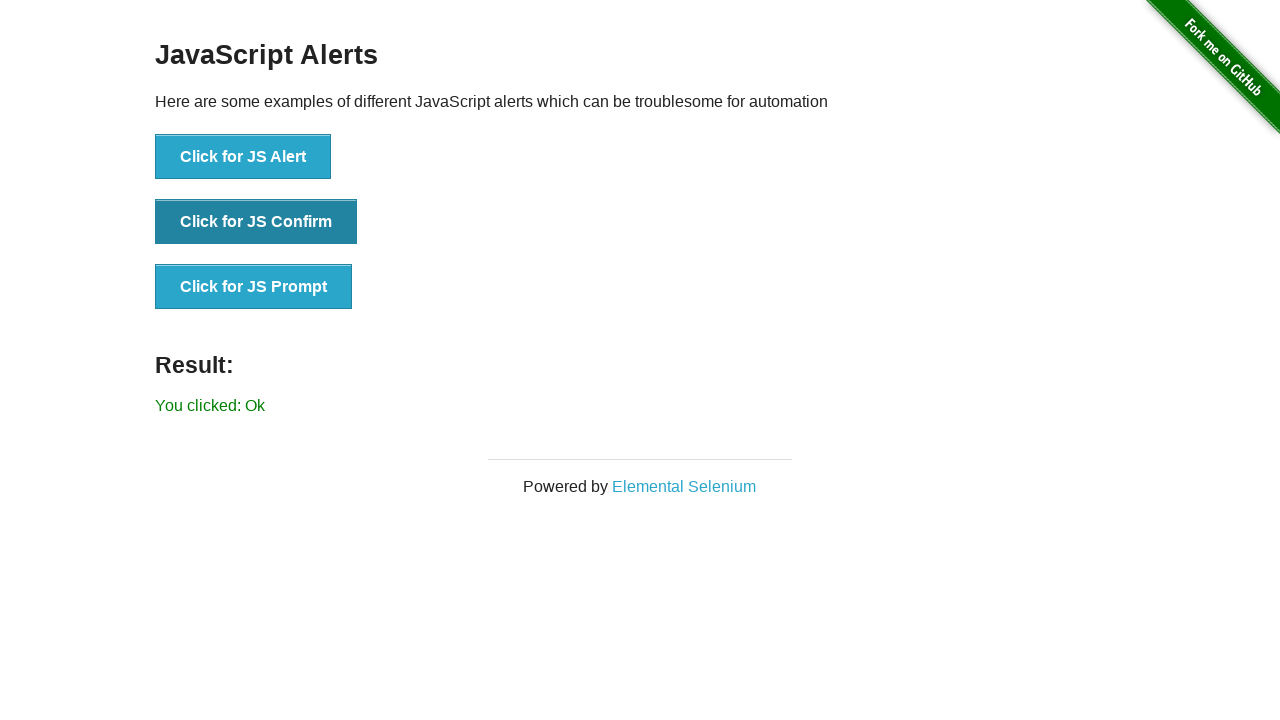

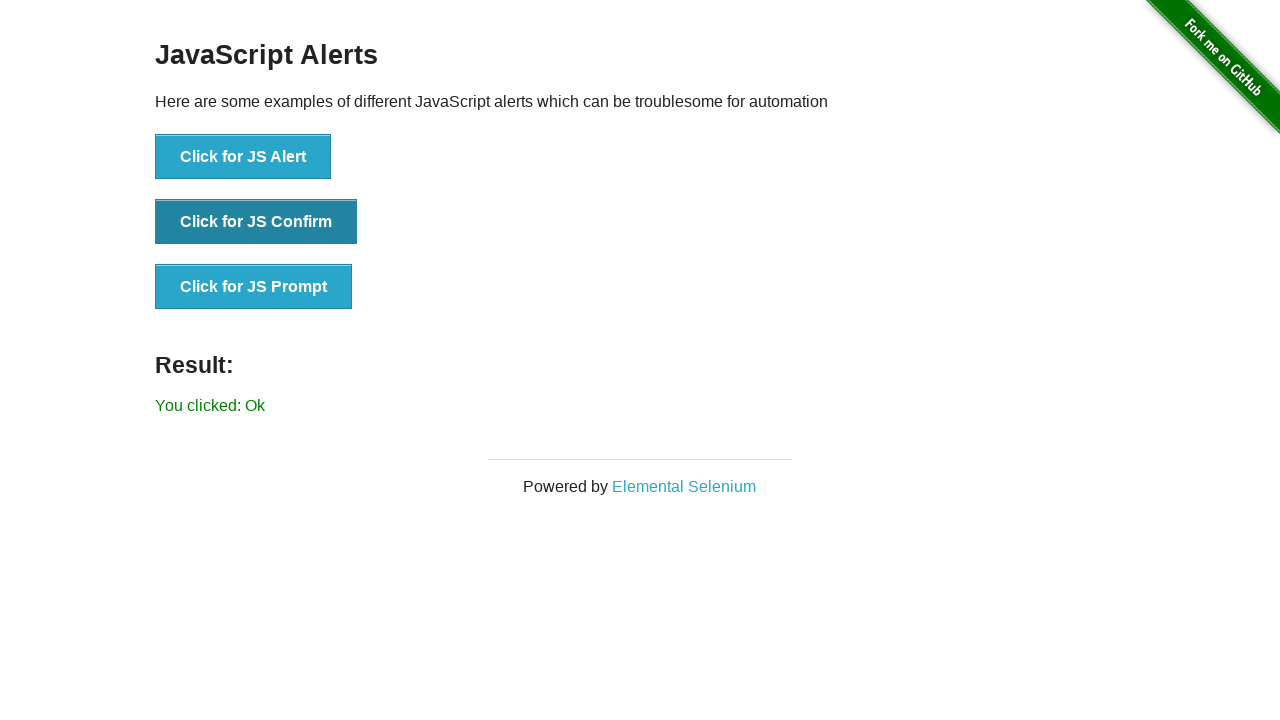